Tests that edits are saved when the input field loses focus (blur event)

Starting URL: https://demo.playwright.dev/todomvc

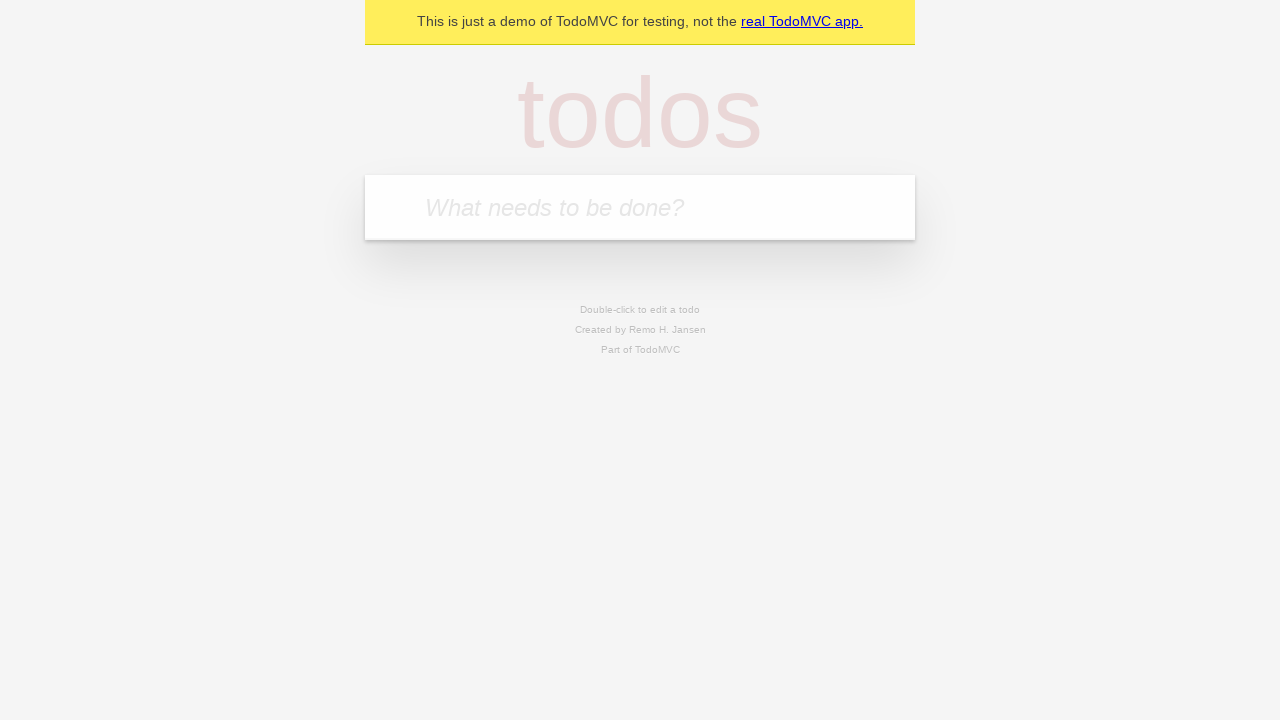

Filled new todo input with 'buy some cheese' on internal:attr=[placeholder="What needs to be done?"i]
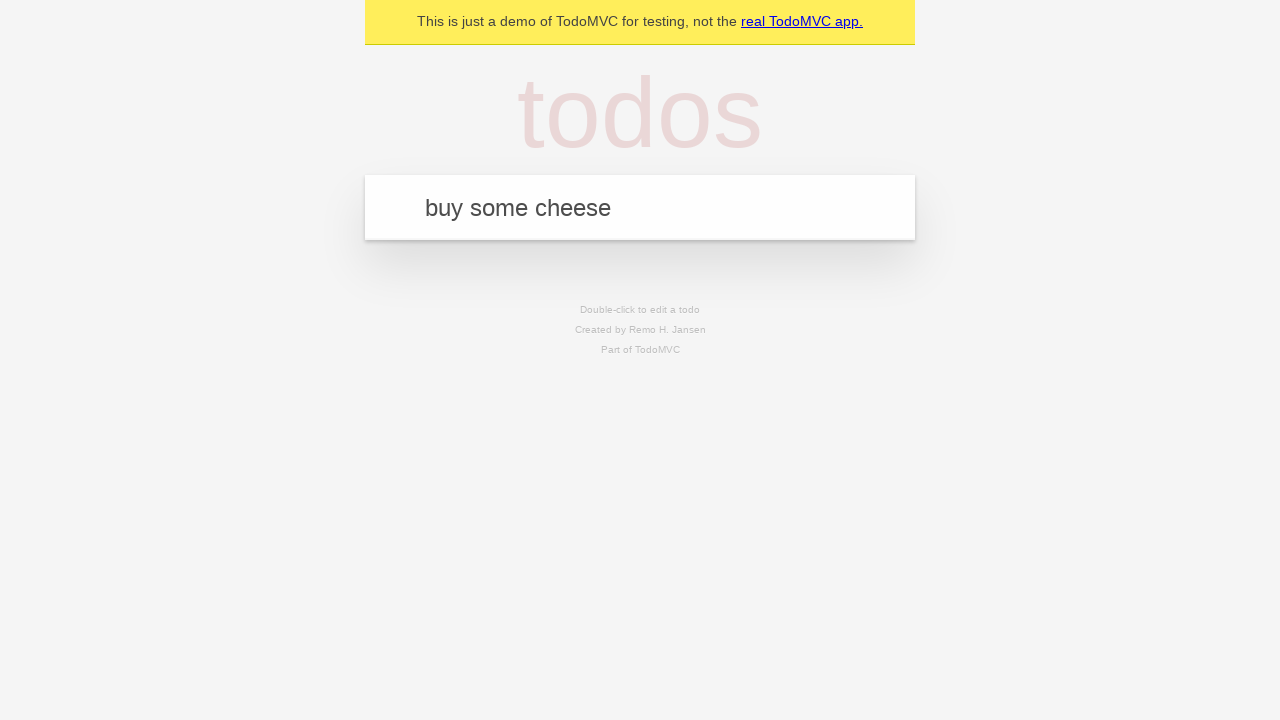

Pressed Enter to create todo 'buy some cheese' on internal:attr=[placeholder="What needs to be done?"i]
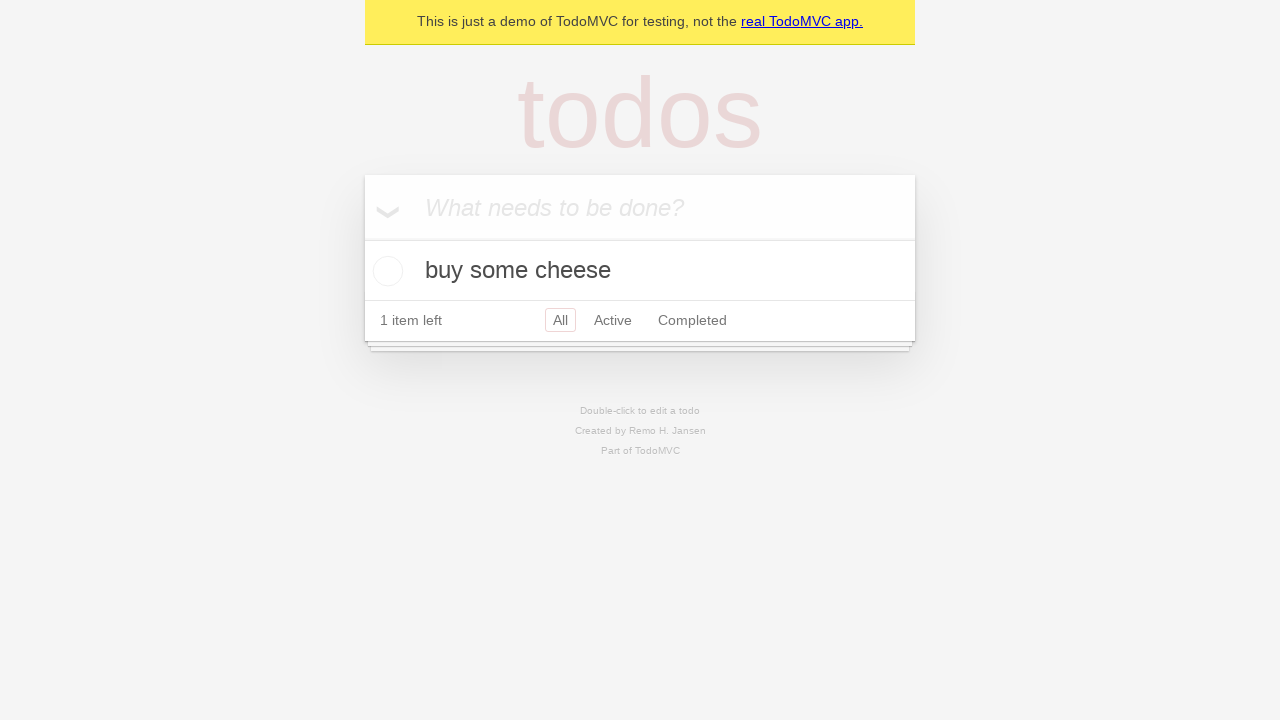

Filled new todo input with 'feed the cat' on internal:attr=[placeholder="What needs to be done?"i]
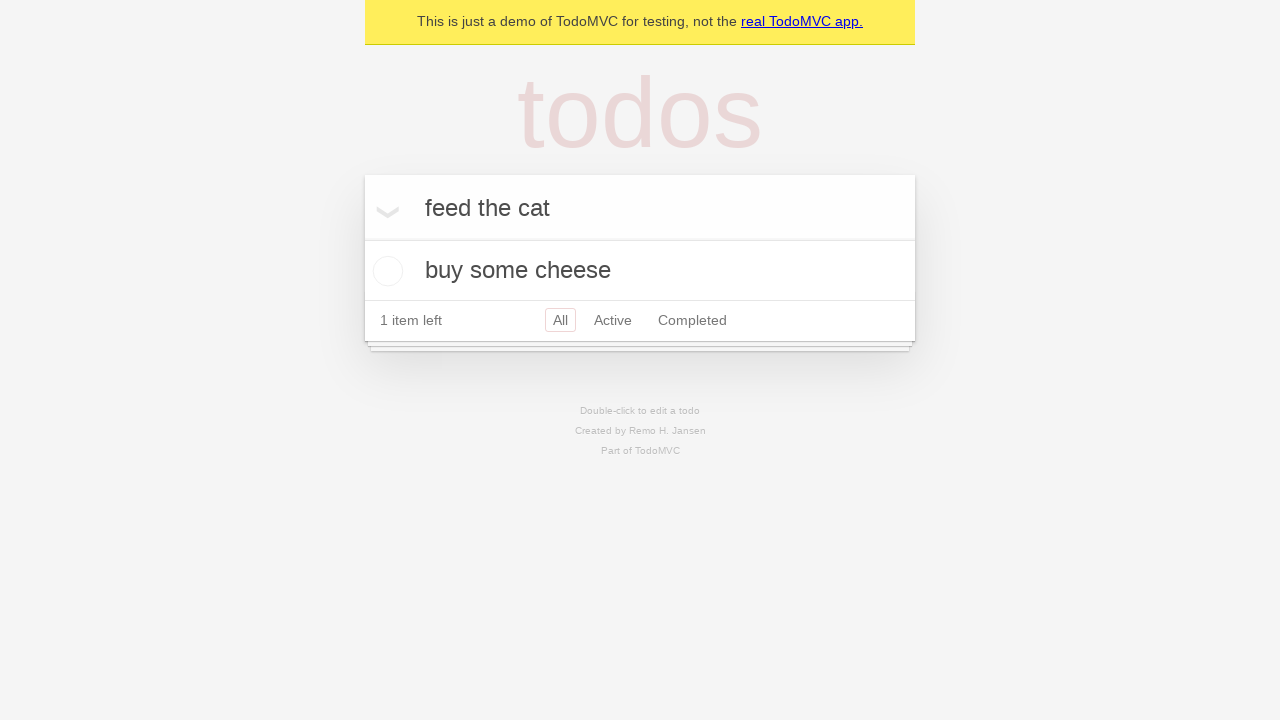

Pressed Enter to create todo 'feed the cat' on internal:attr=[placeholder="What needs to be done?"i]
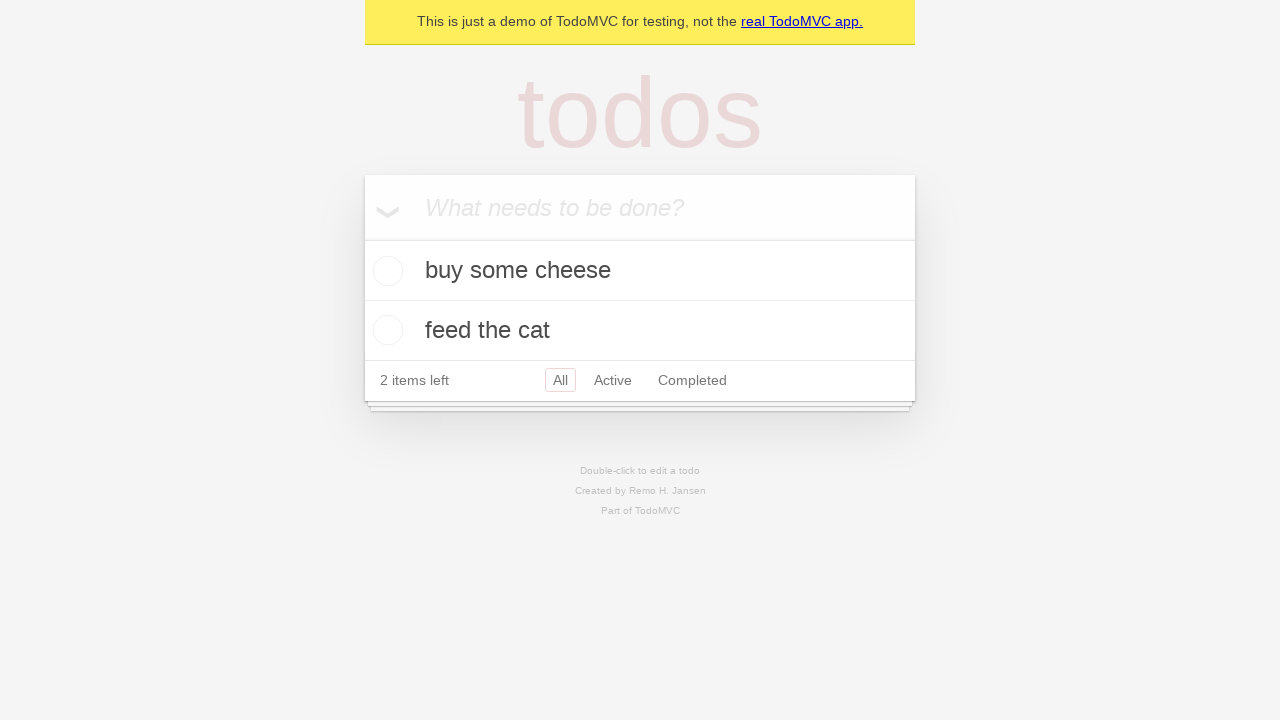

Filled new todo input with 'book a doctors appointment' on internal:attr=[placeholder="What needs to be done?"i]
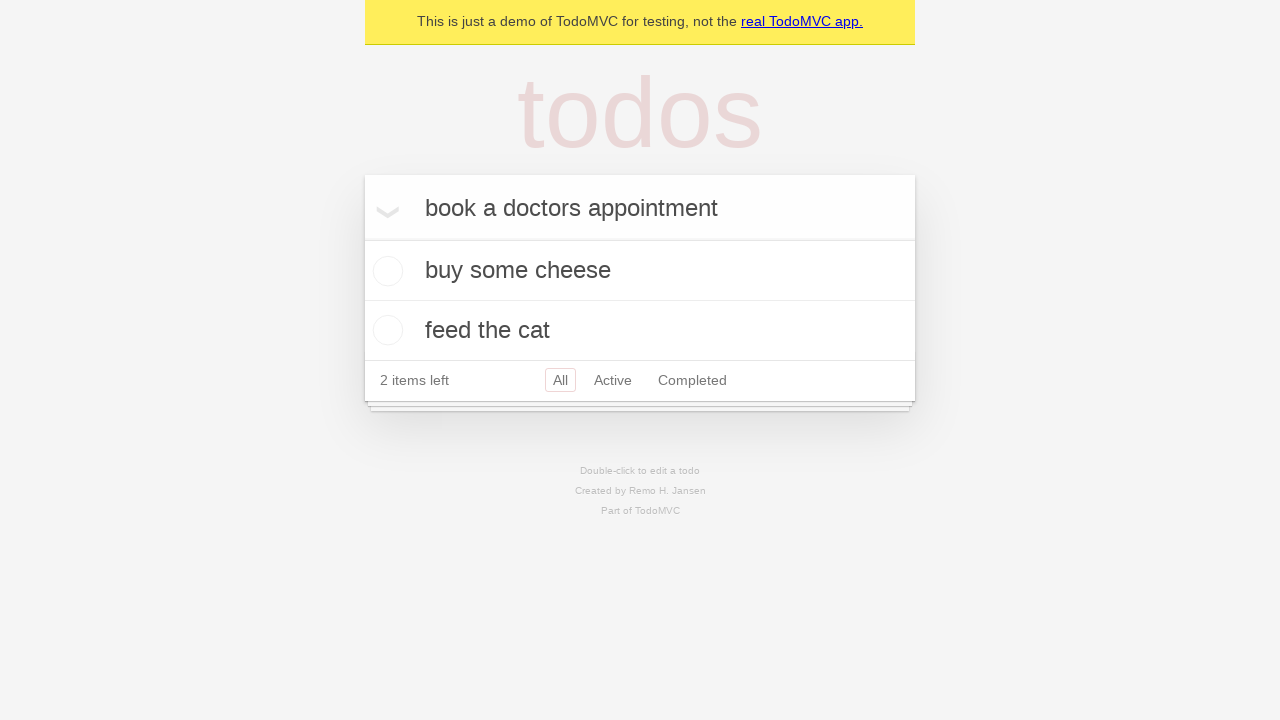

Pressed Enter to create todo 'book a doctors appointment' on internal:attr=[placeholder="What needs to be done?"i]
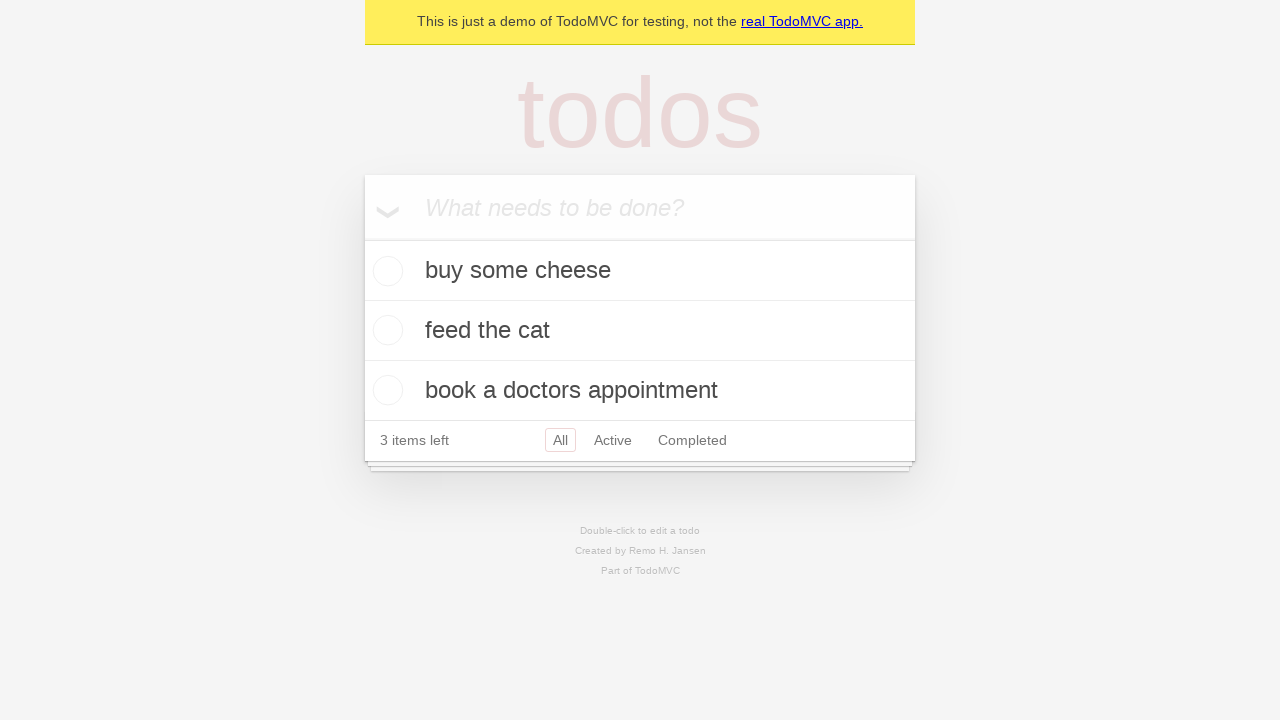

Waited for all 3 todo items to be created
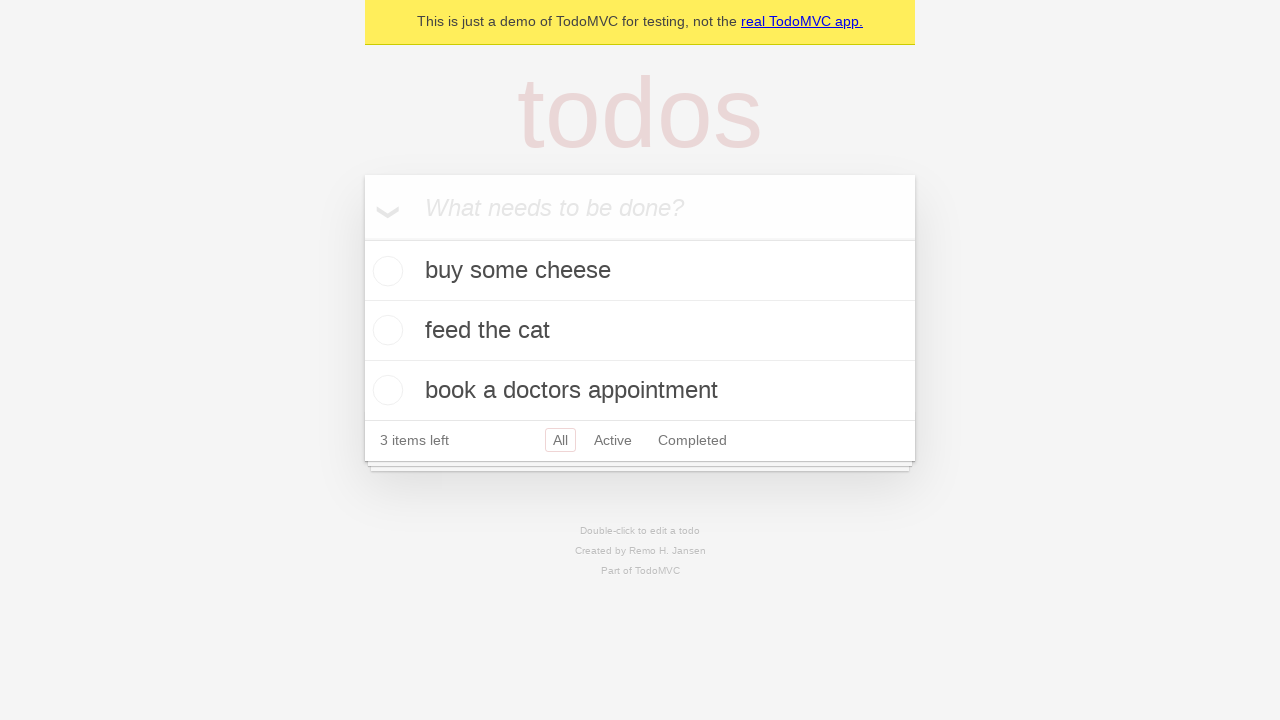

Double-clicked on second todo item to enter edit mode at (640, 331) on internal:testid=[data-testid="todo-item"s] >> nth=1
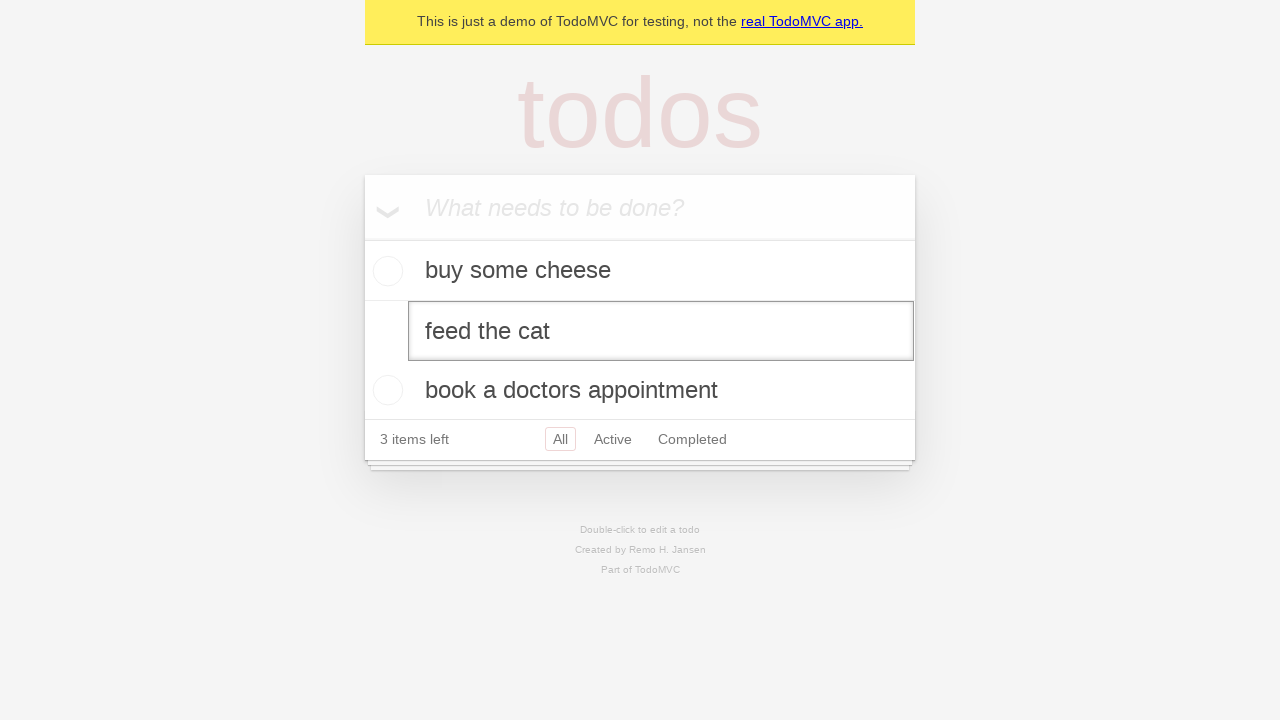

Changed todo text to 'buy some sausages' on internal:testid=[data-testid="todo-item"s] >> nth=1 >> internal:role=textbox[nam
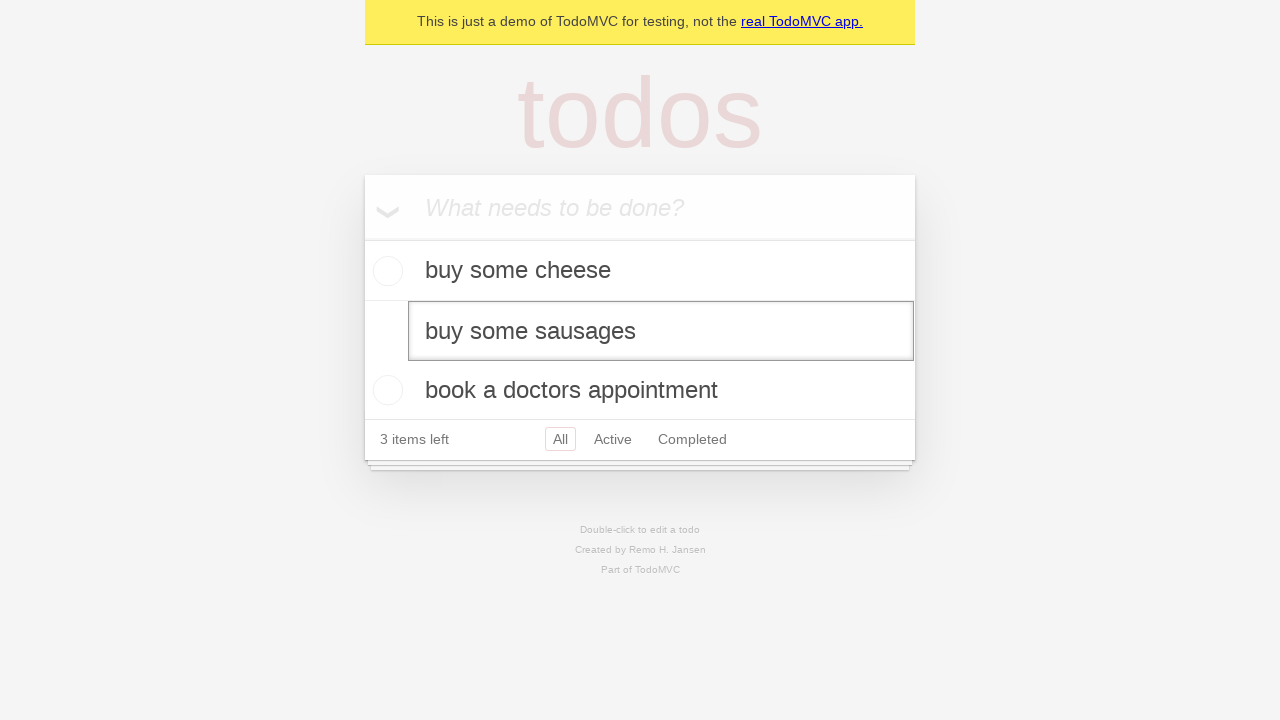

Dispatched blur event to save edits
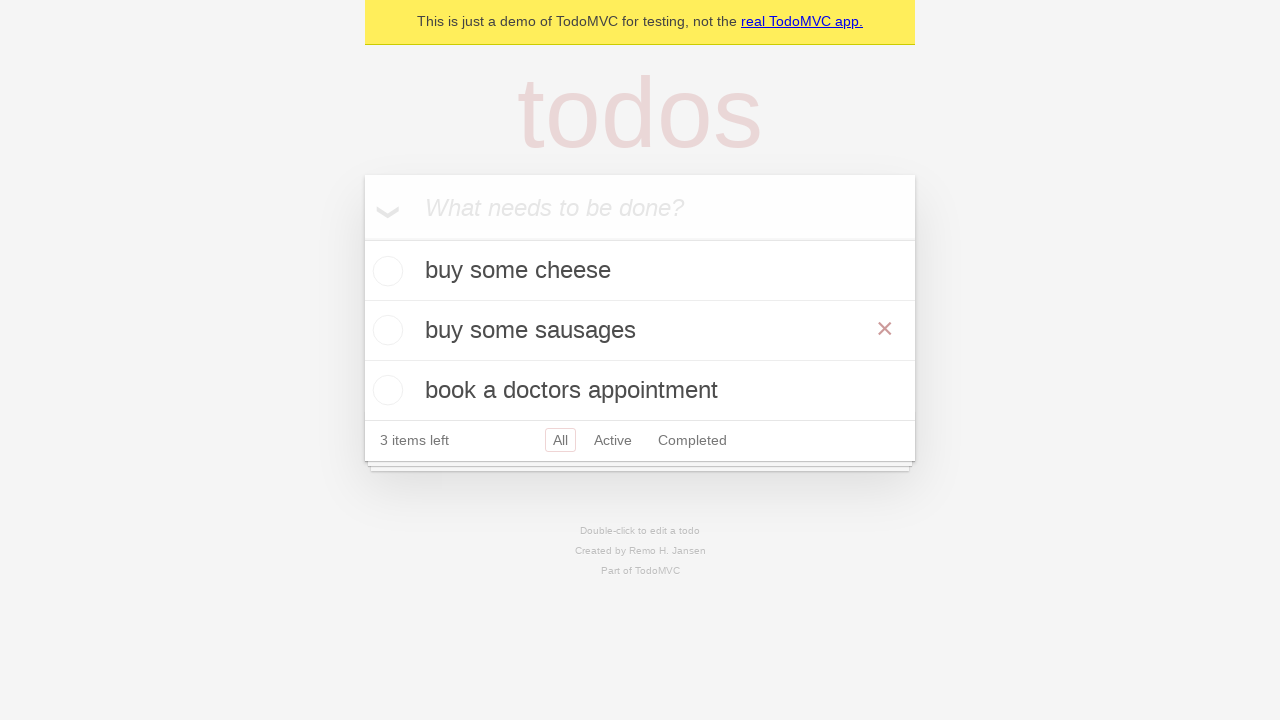

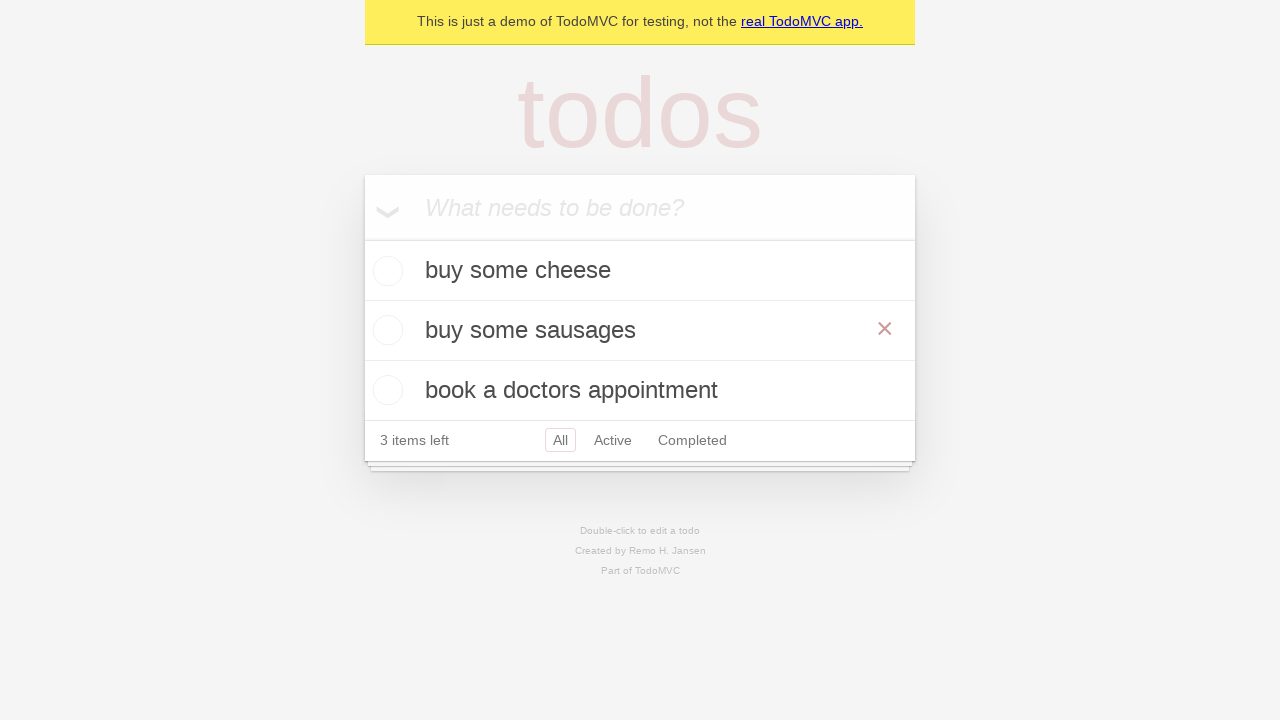